Navigates to a demo banking project login page and clicks a button (likely a customer login or navigation button) on the page.

Starting URL: https://www.globalsqa.com/angularJs-protractor/BankingProject/#/login

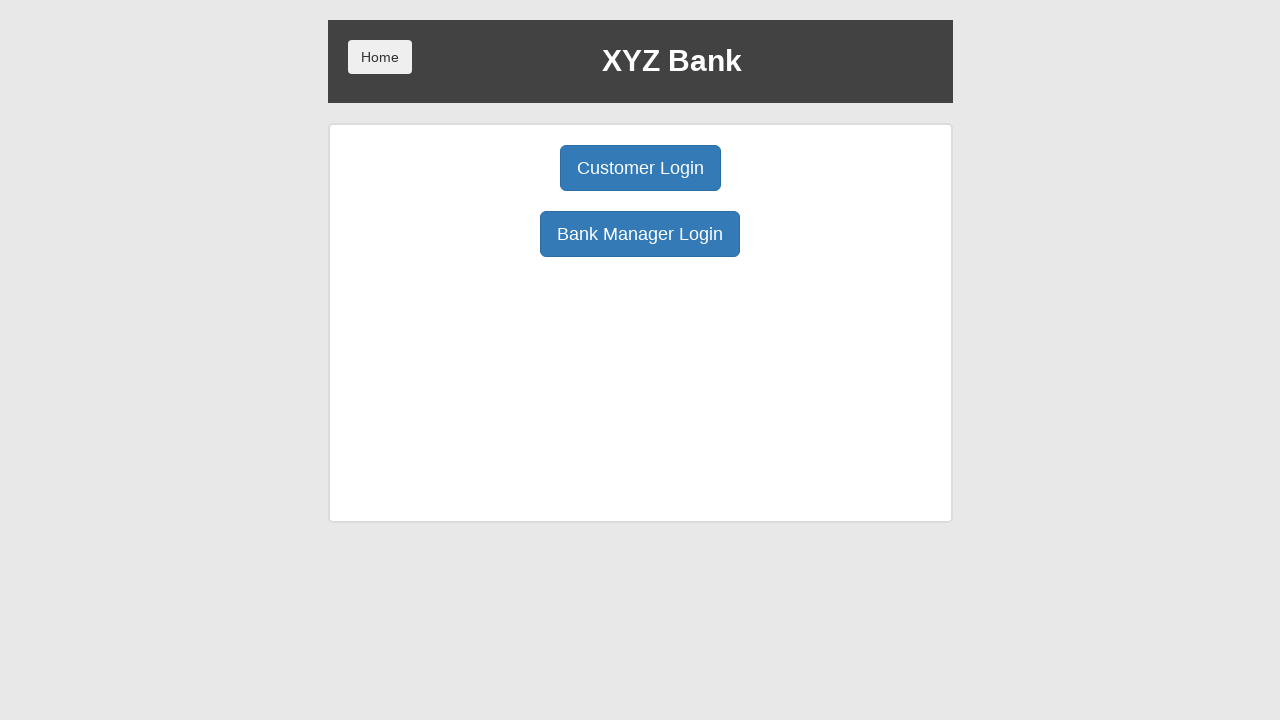

Navigated to banking project login page
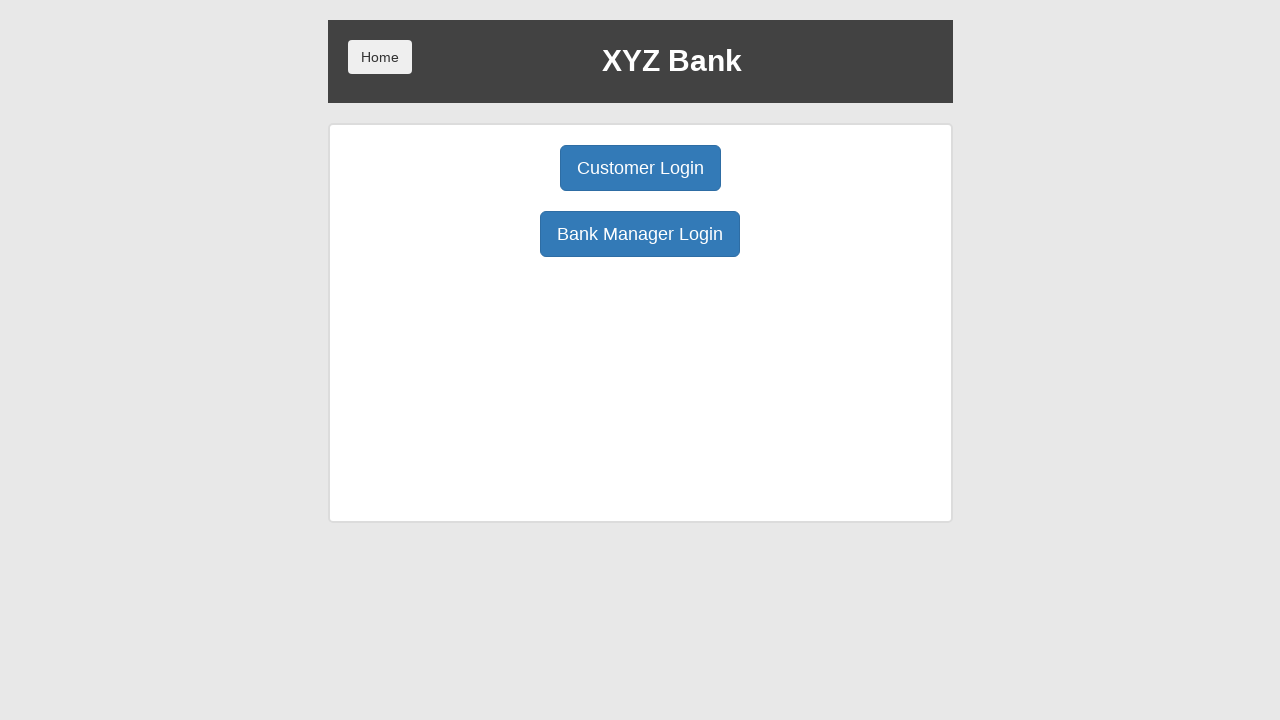

Clicked customer login button on login page at (640, 168) on xpath=/html/body/div/div/div[2]/div/div[1]/div[1]/button
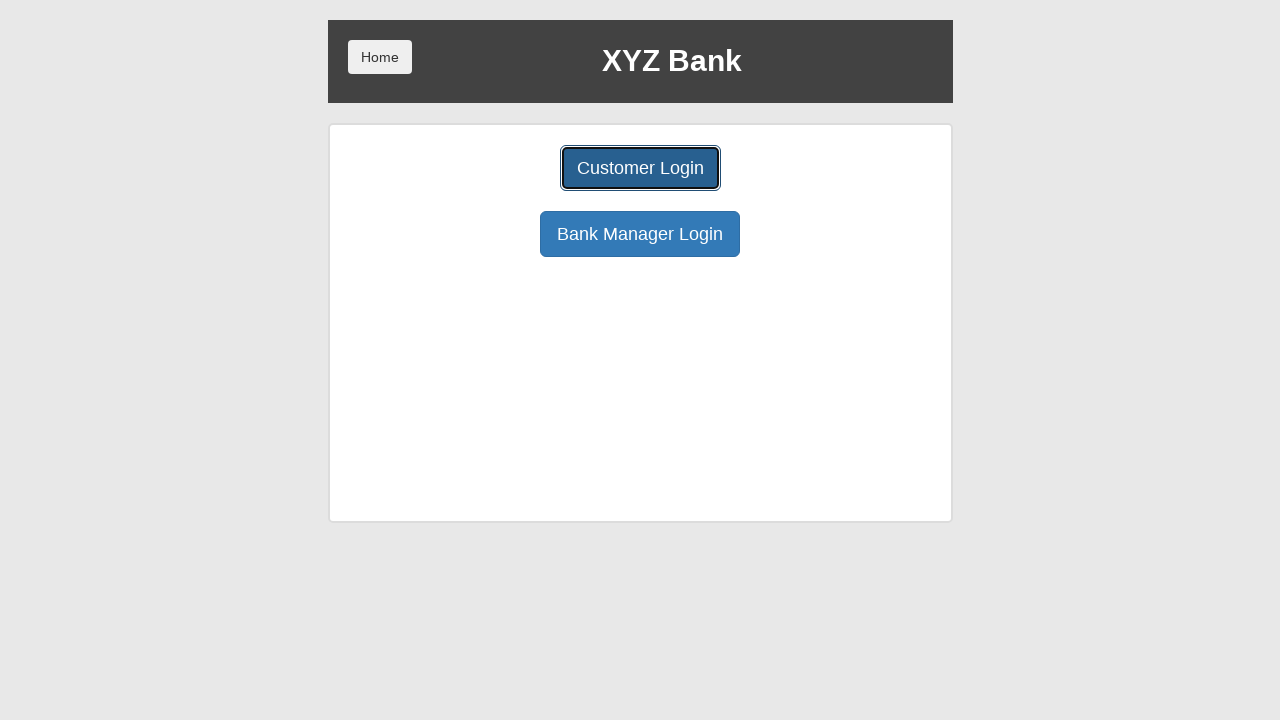

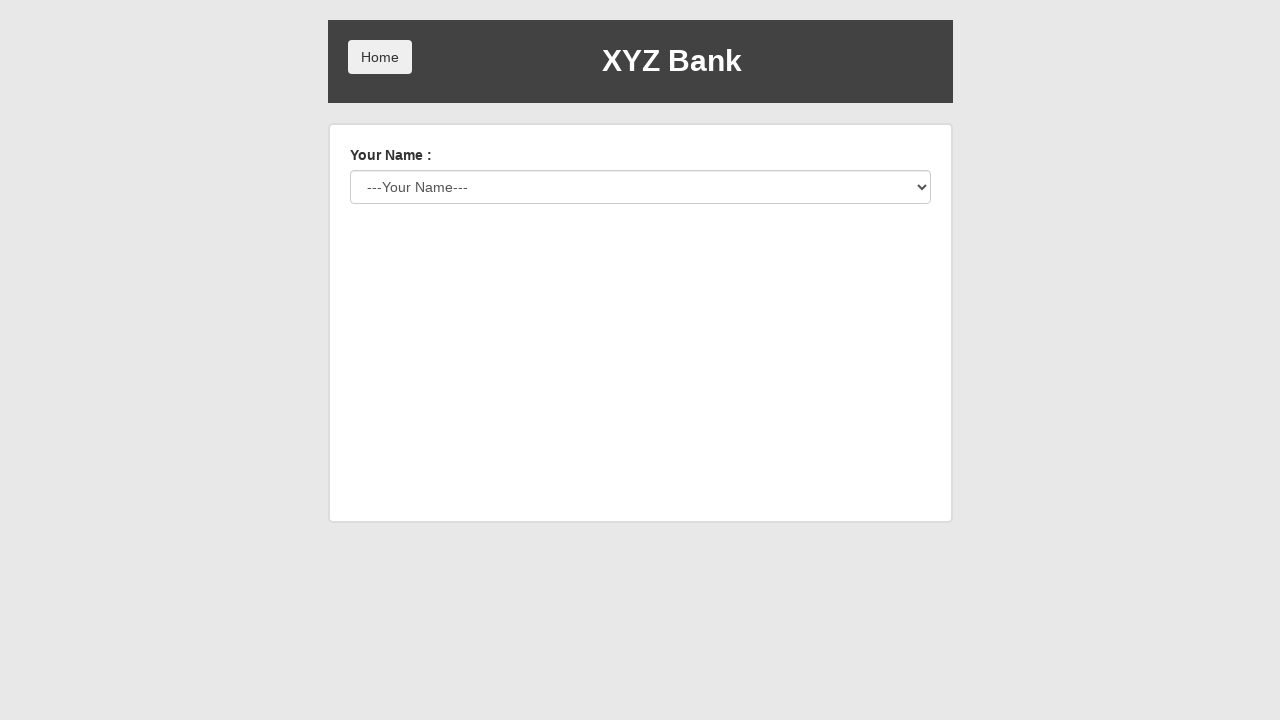